Tests clicking a button that may be hidden and requires scrolling to access

Starting URL: http://www.uitestingplayground.com/scrollbars

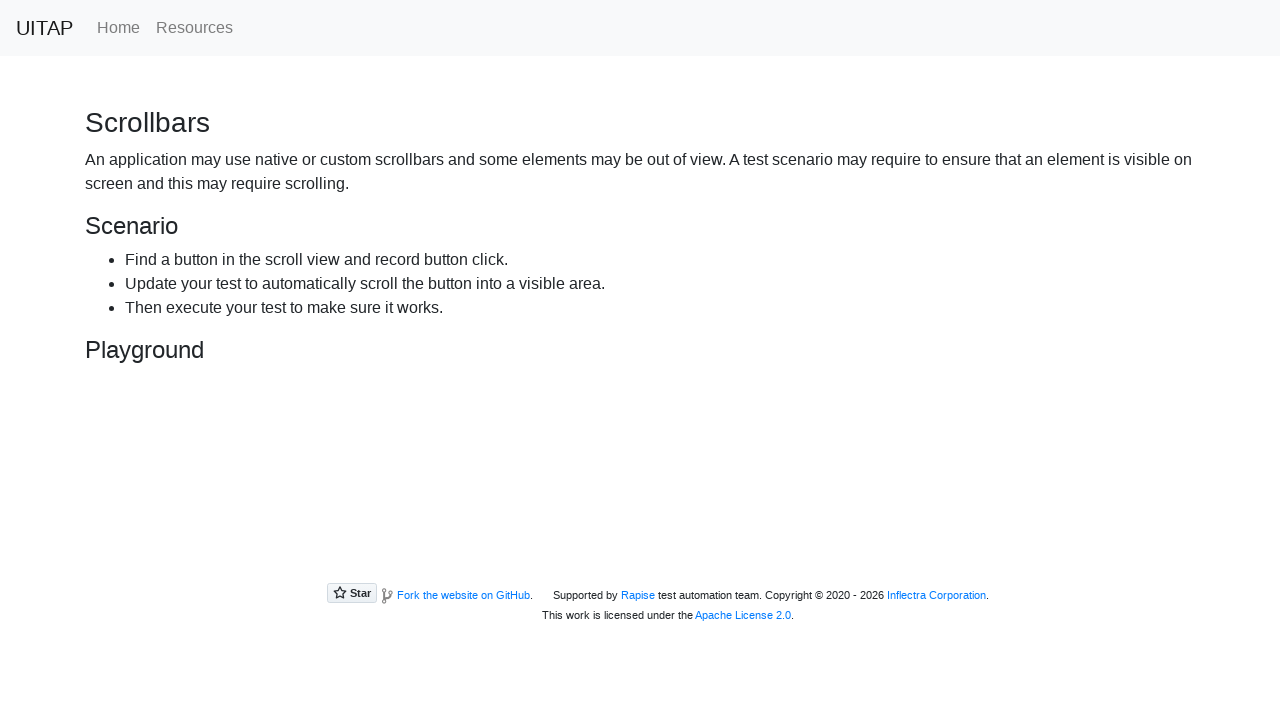

Navigated to UITestingPlayground scrollbars page
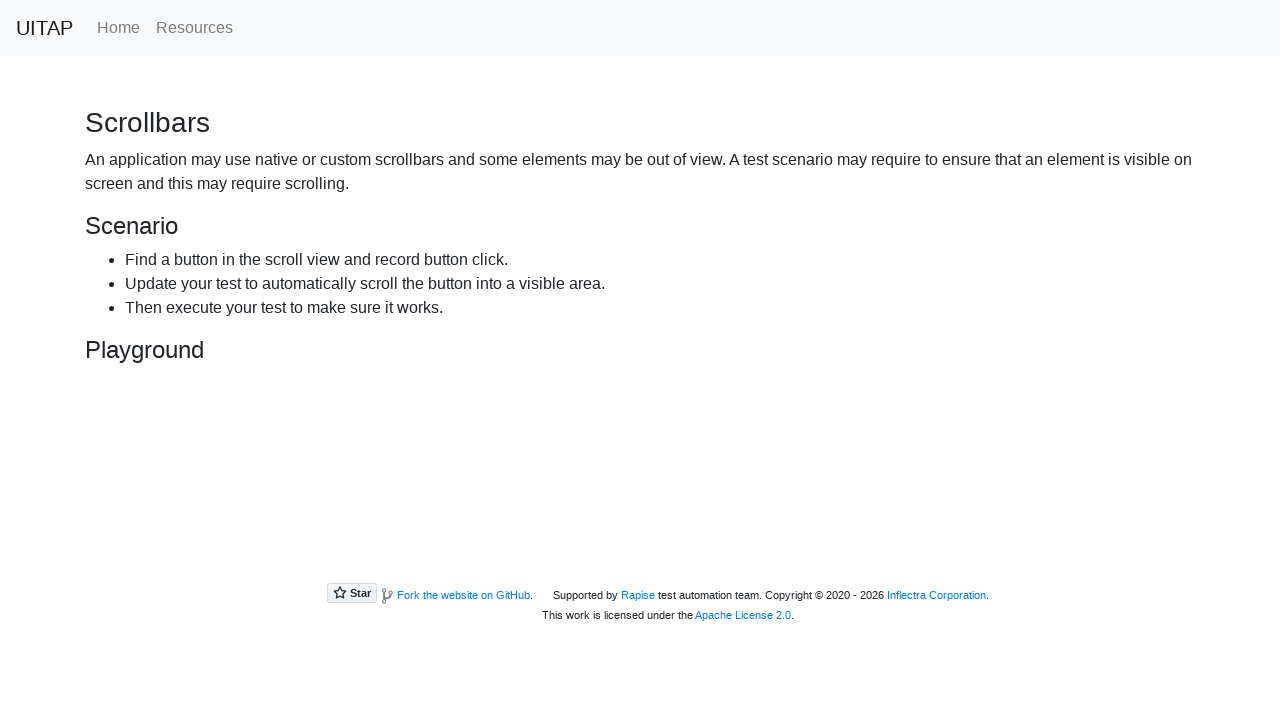

Clicked the hiding button, which required scrolling to access at (234, 448) on #hidingButton
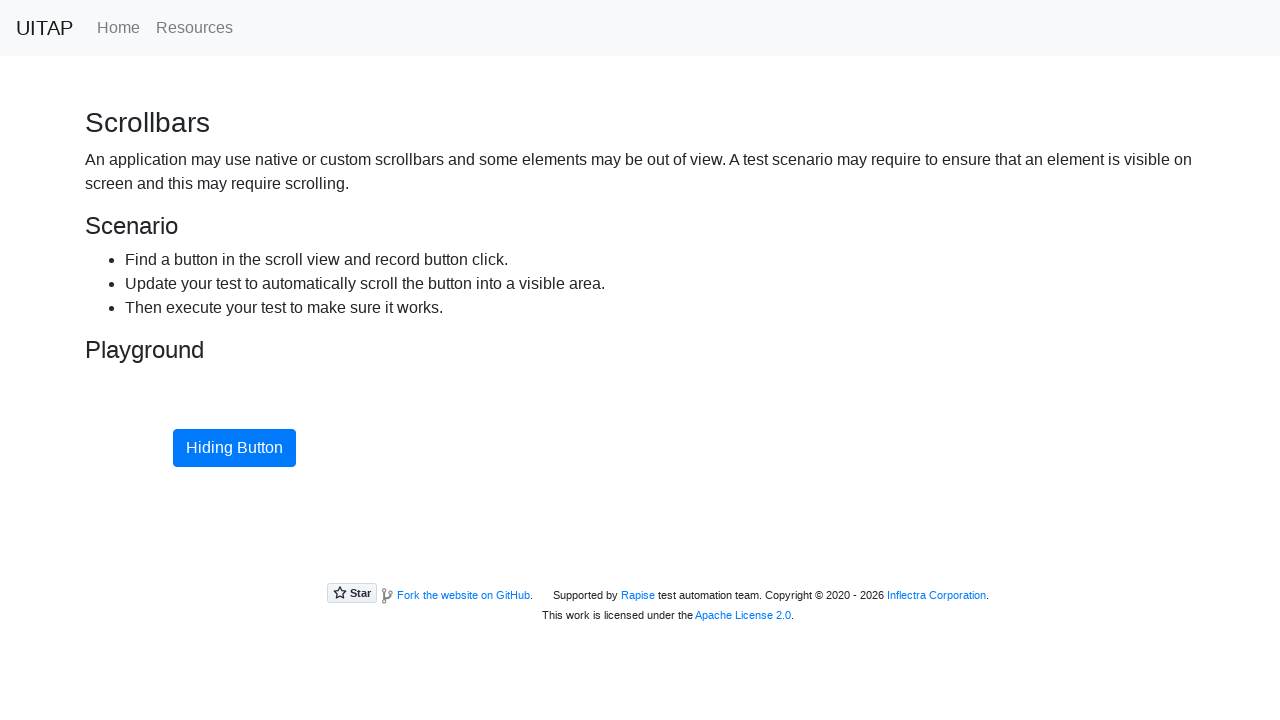

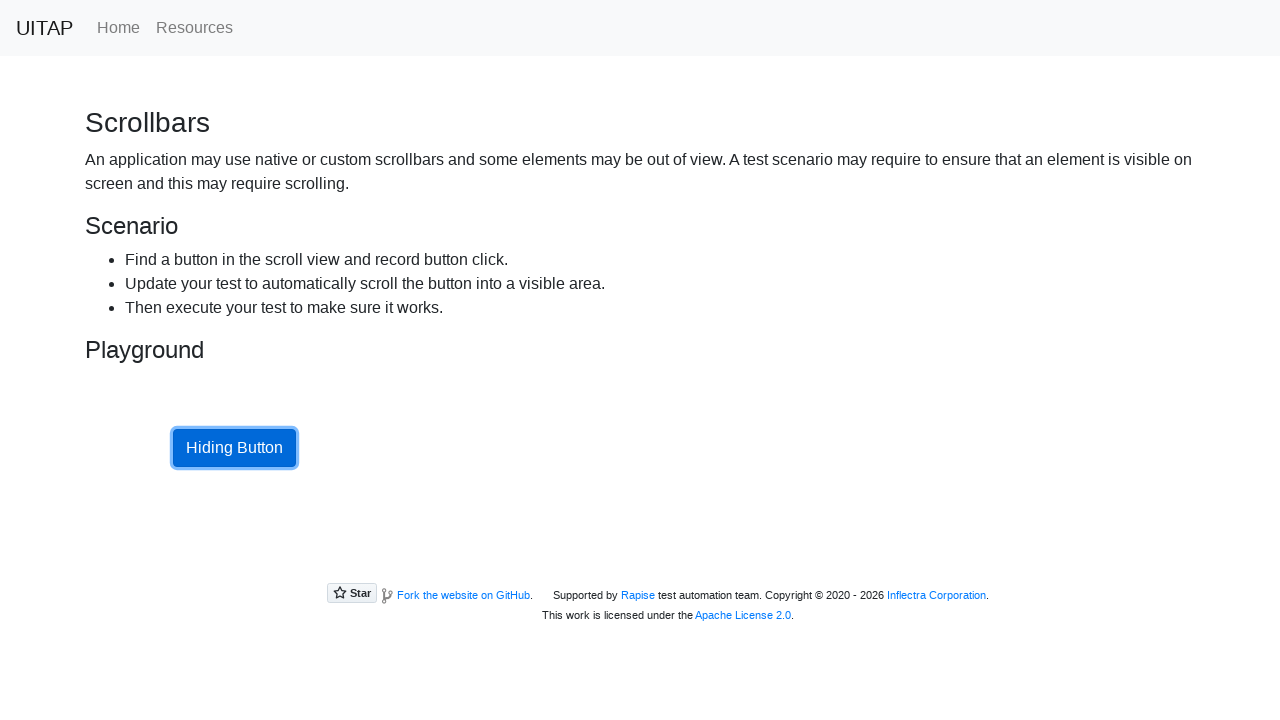